Tests that edits are saved when the input loses focus (blur event)

Starting URL: https://demo.playwright.dev/todomvc

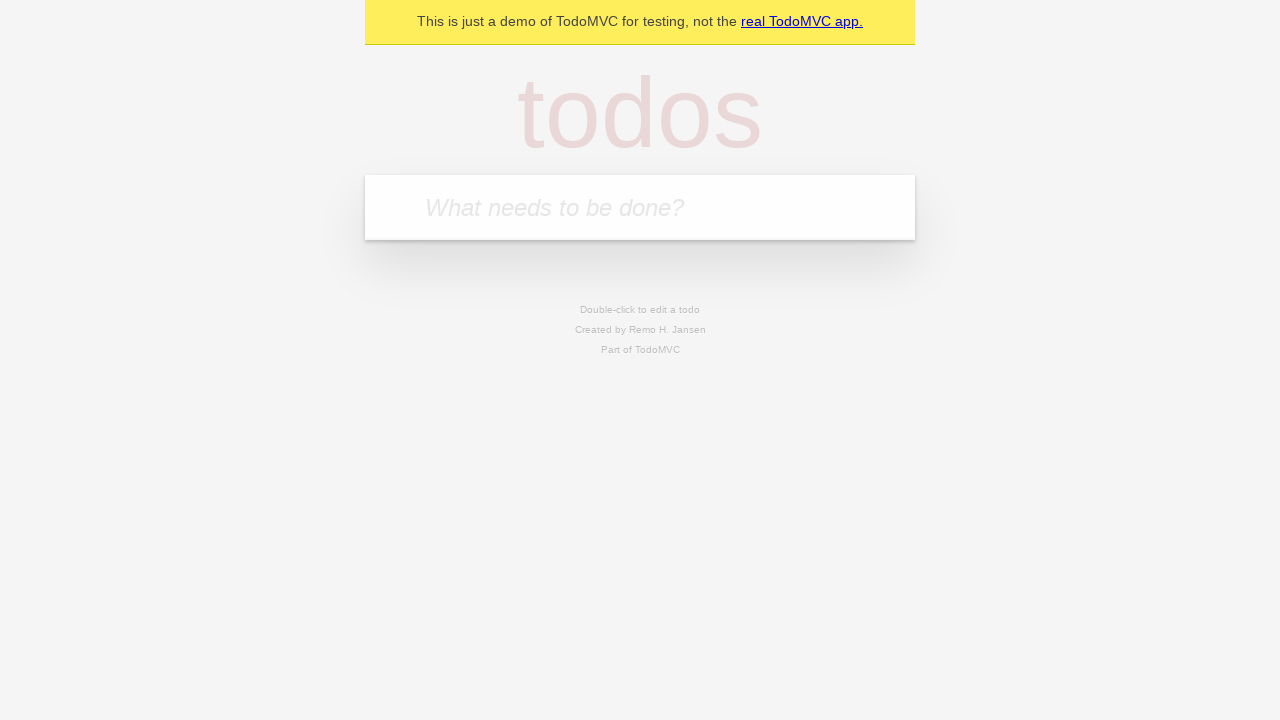

Filled todo input with 'buy some cheese' on internal:attr=[placeholder="What needs to be done?"i]
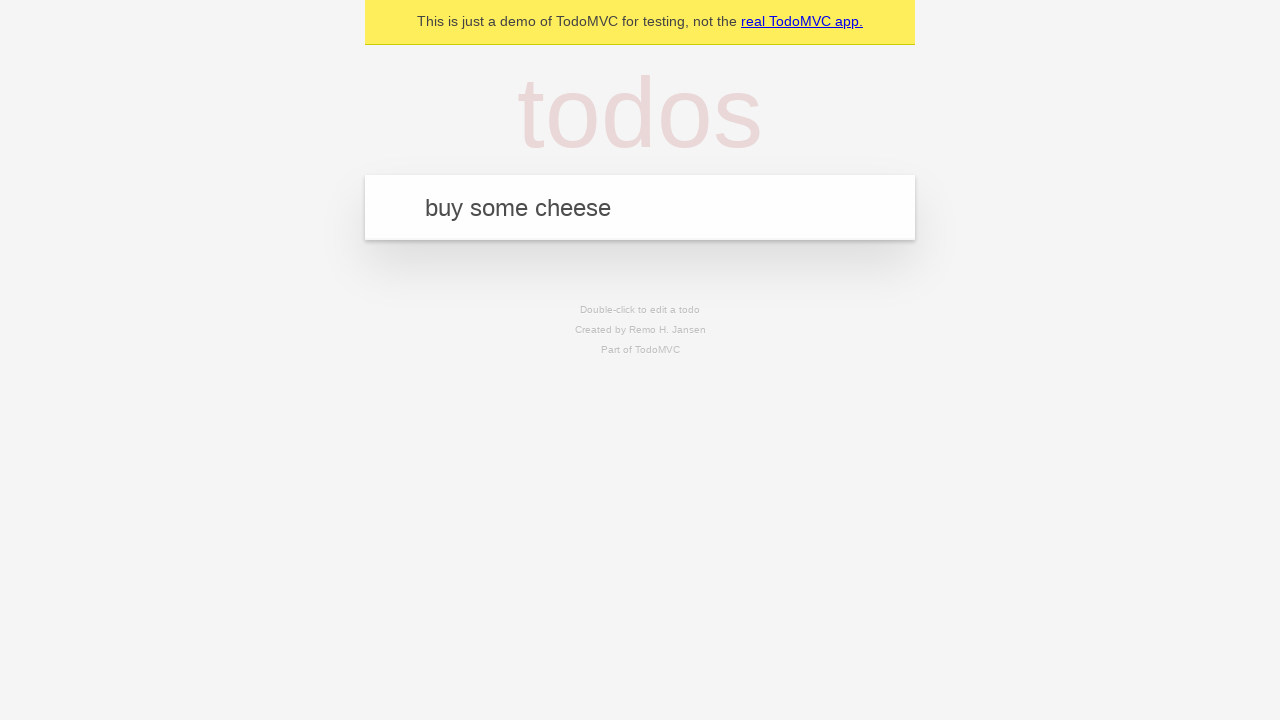

Pressed Enter to create todo 'buy some cheese' on internal:attr=[placeholder="What needs to be done?"i]
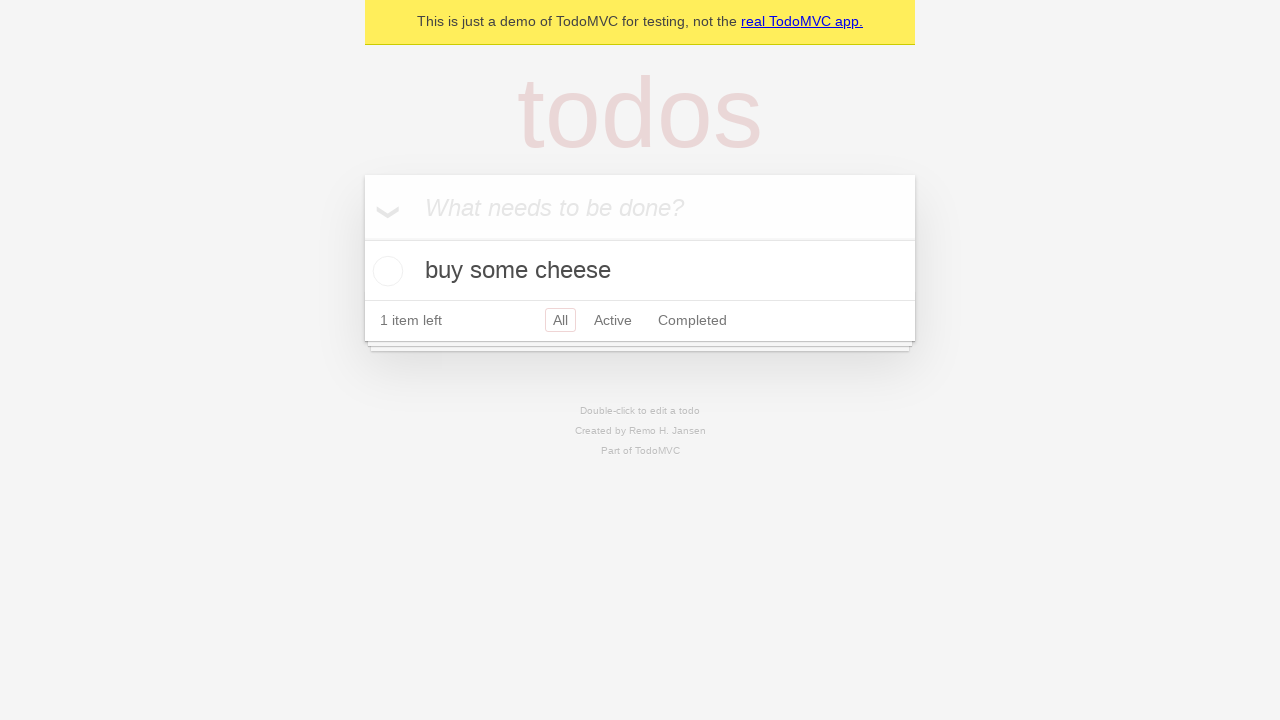

Filled todo input with 'feed the cat' on internal:attr=[placeholder="What needs to be done?"i]
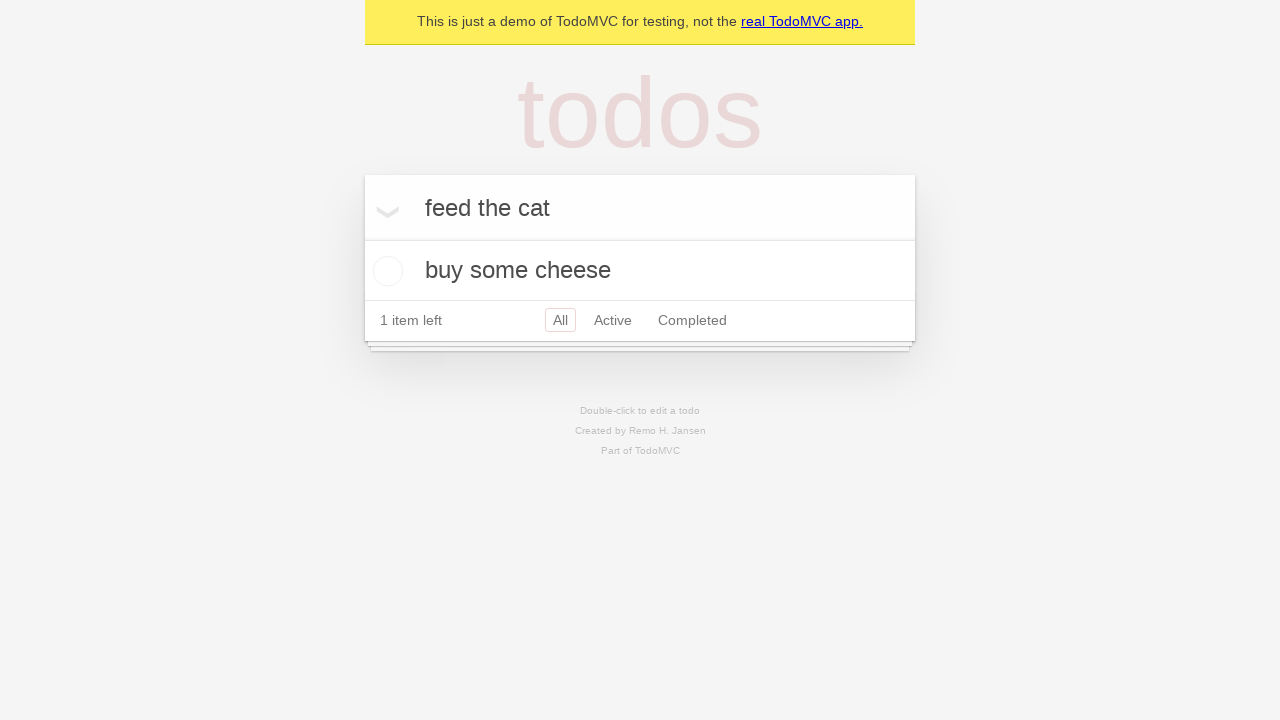

Pressed Enter to create todo 'feed the cat' on internal:attr=[placeholder="What needs to be done?"i]
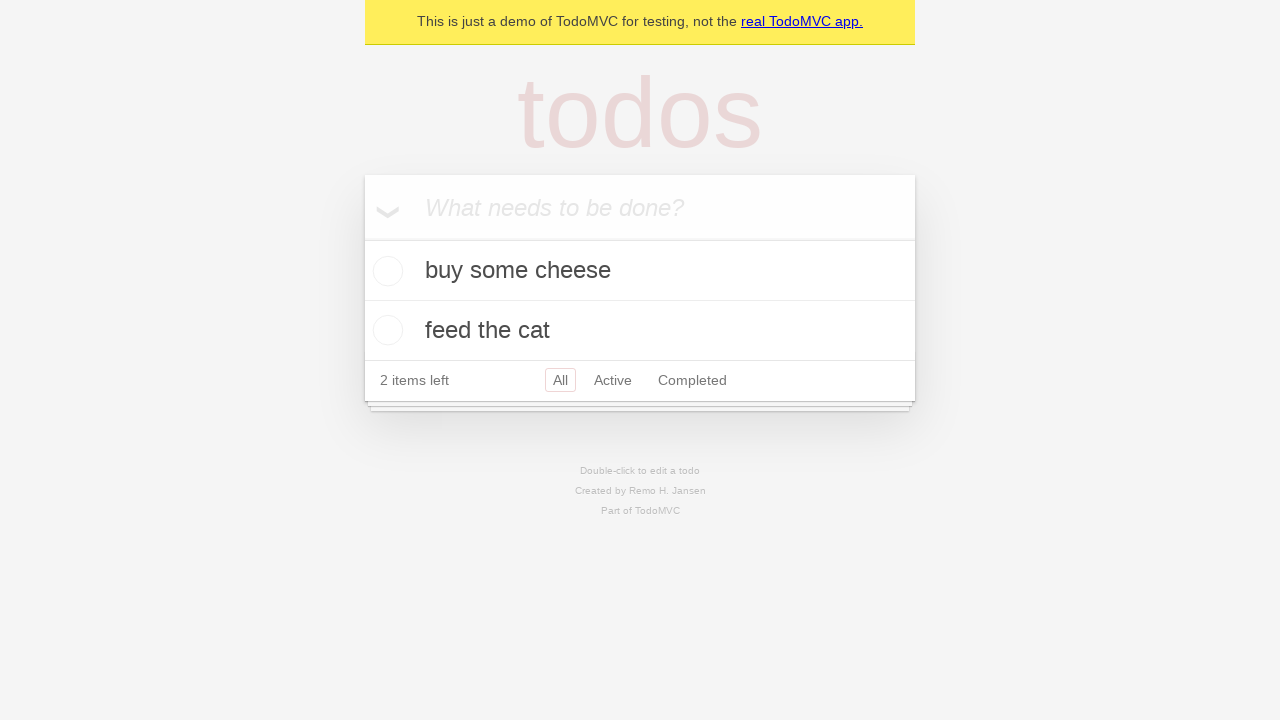

Filled todo input with 'book a doctors appointment' on internal:attr=[placeholder="What needs to be done?"i]
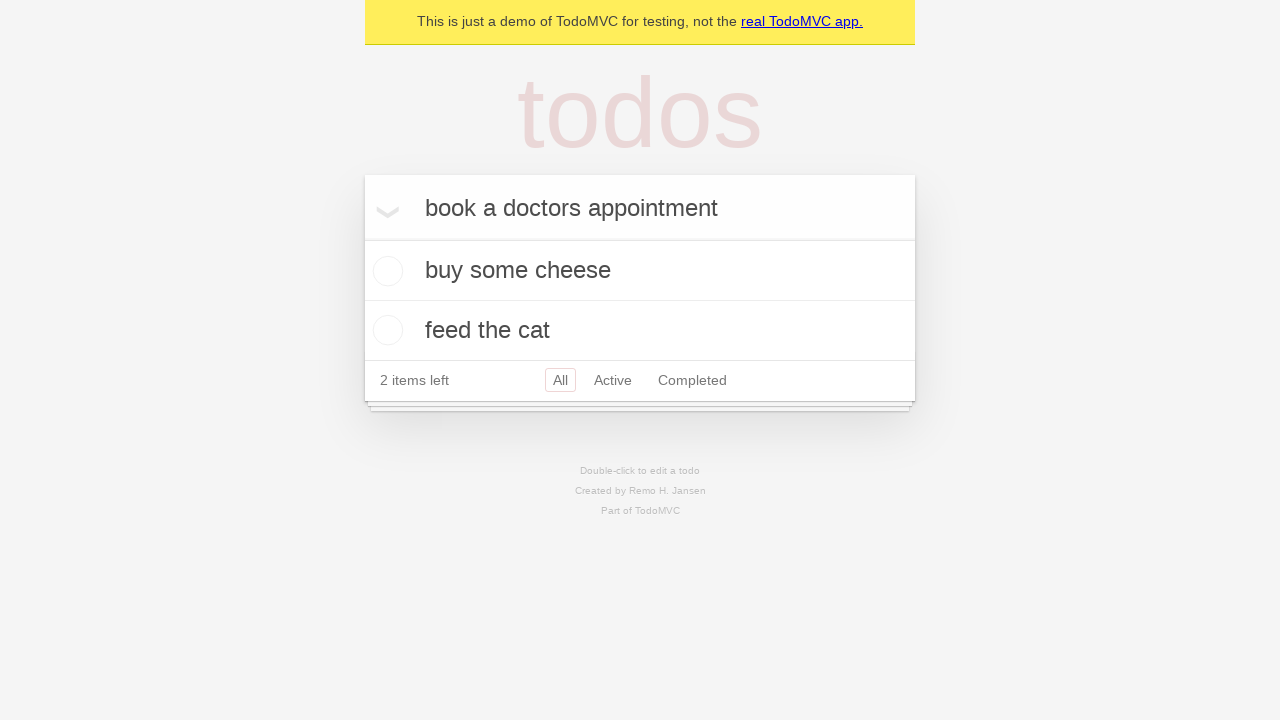

Pressed Enter to create todo 'book a doctors appointment' on internal:attr=[placeholder="What needs to be done?"i]
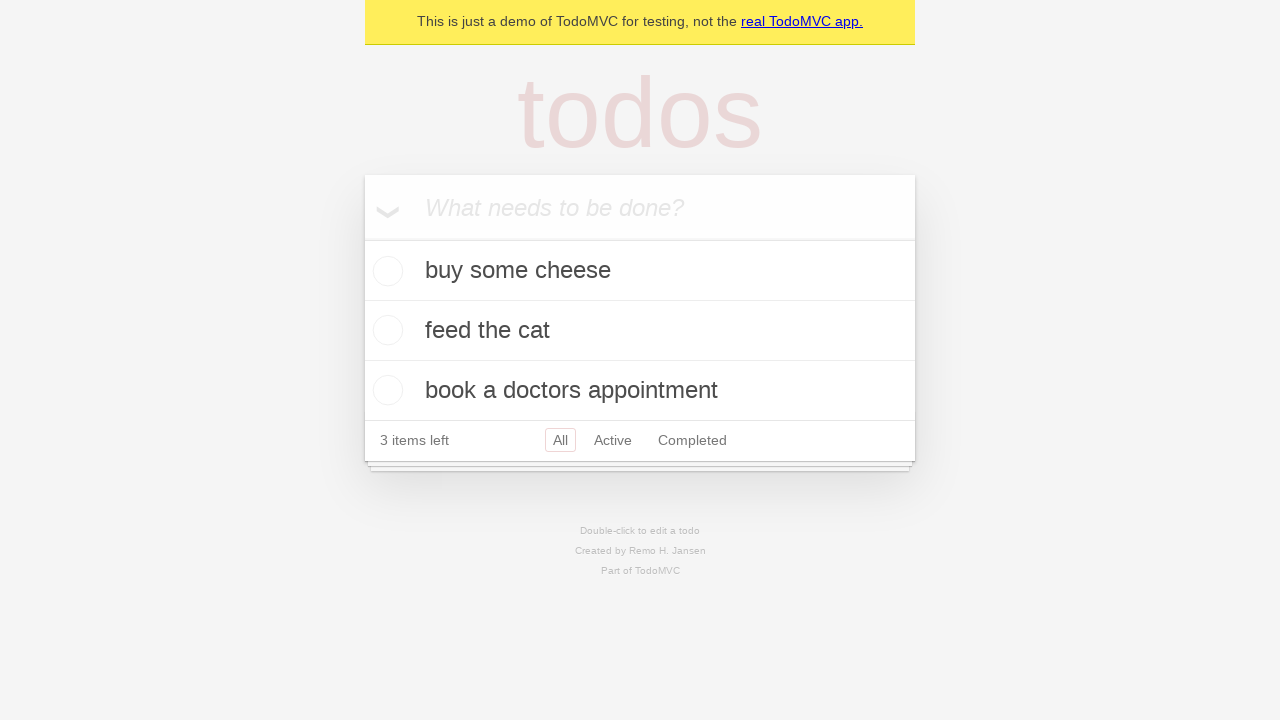

Double-clicked second todo to enter edit mode at (640, 331) on internal:testid=[data-testid="todo-item"s] >> nth=1
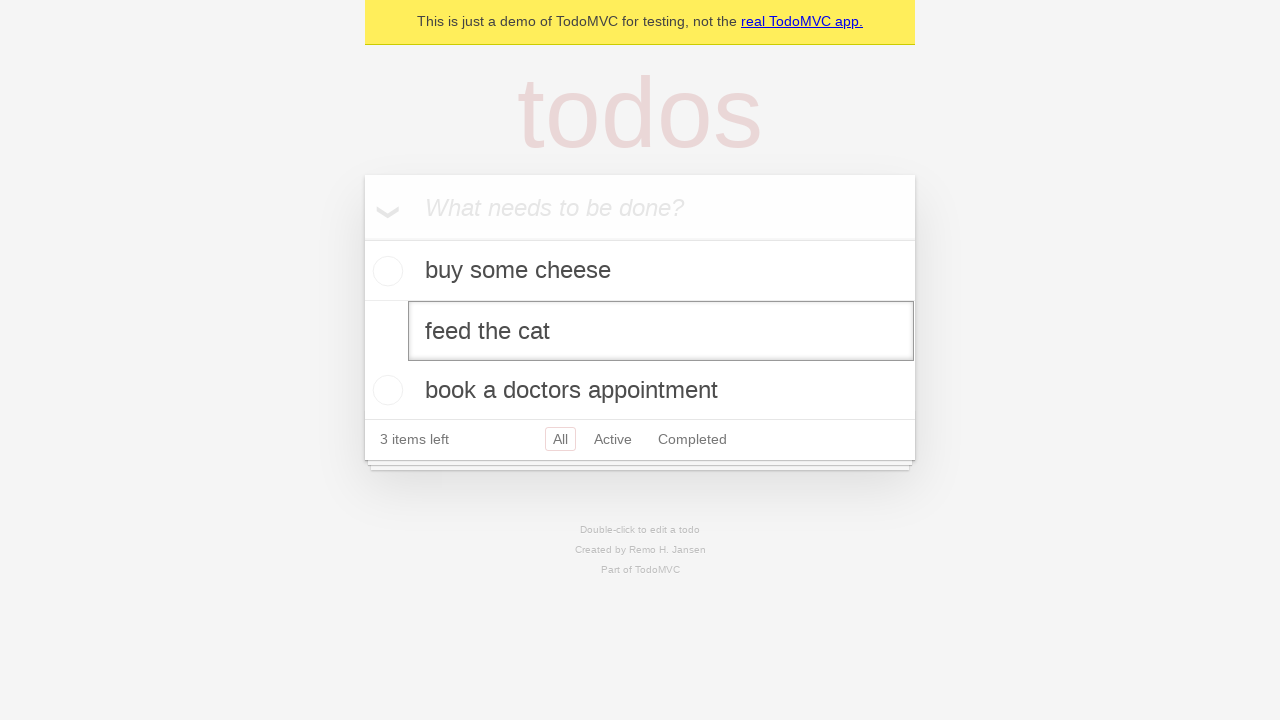

Filled edit field with 'buy some sausages' on internal:testid=[data-testid="todo-item"s] >> nth=1 >> internal:role=textbox[nam
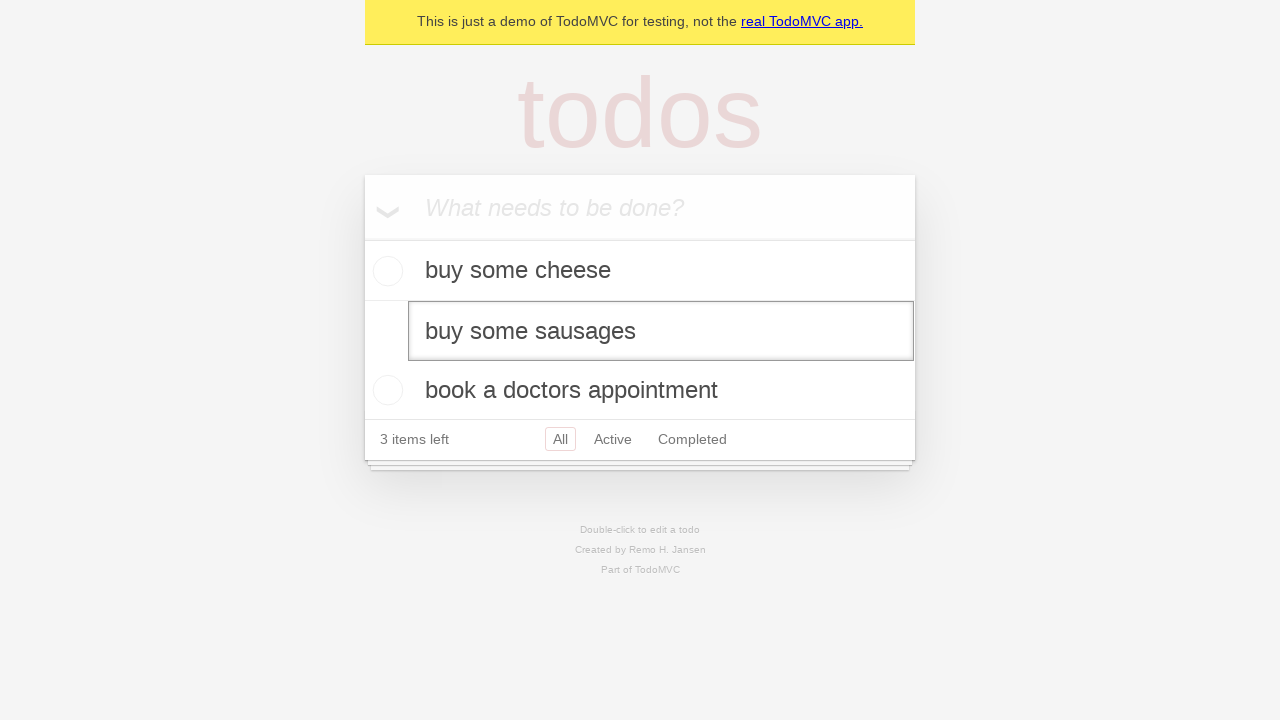

Triggered blur event to save edits
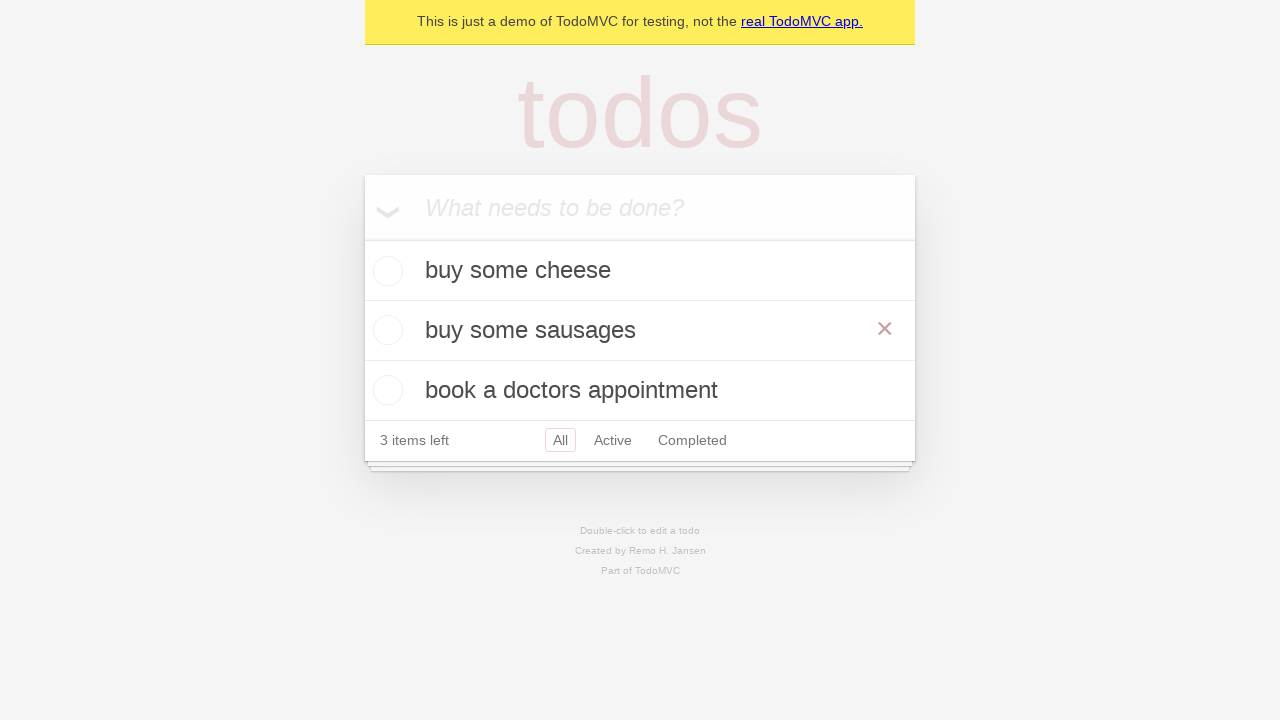

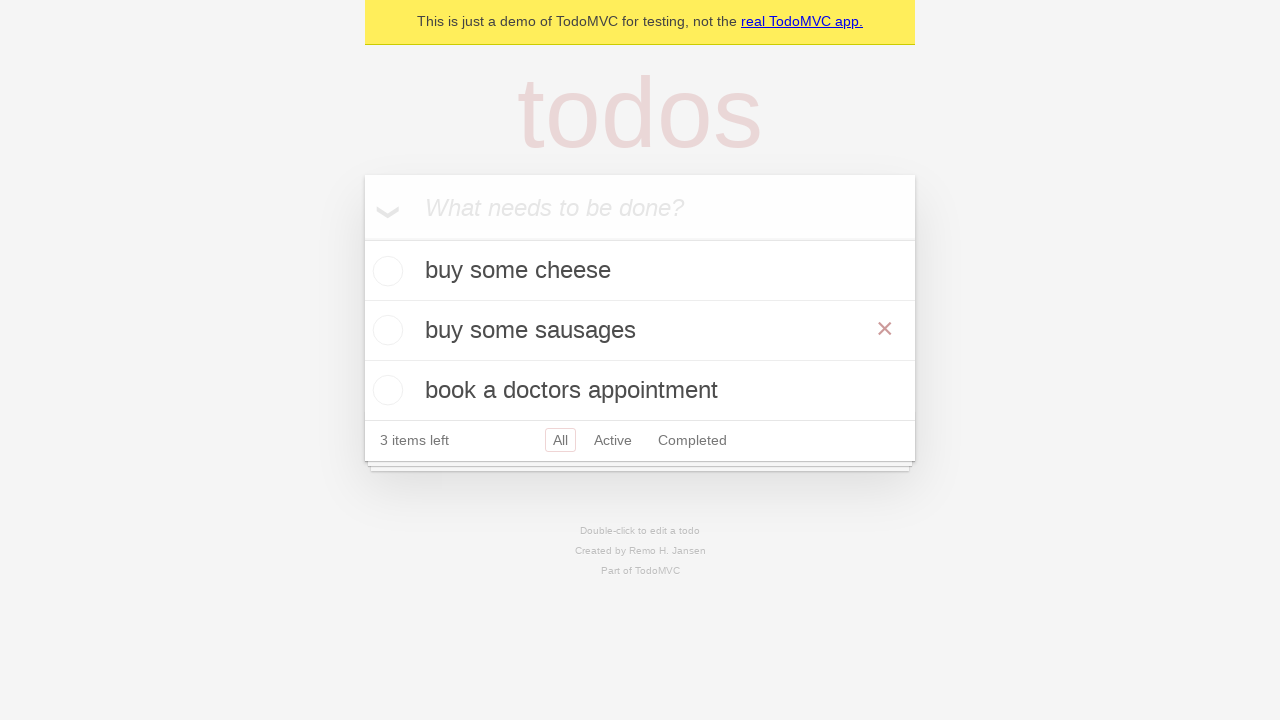